Tests various button interactions on a practice page including clicking a button and verifying navigation, checking button disabled state, and retrieving button properties like position, color, and dimensions.

Starting URL: https://leafground.com/button.xhtml

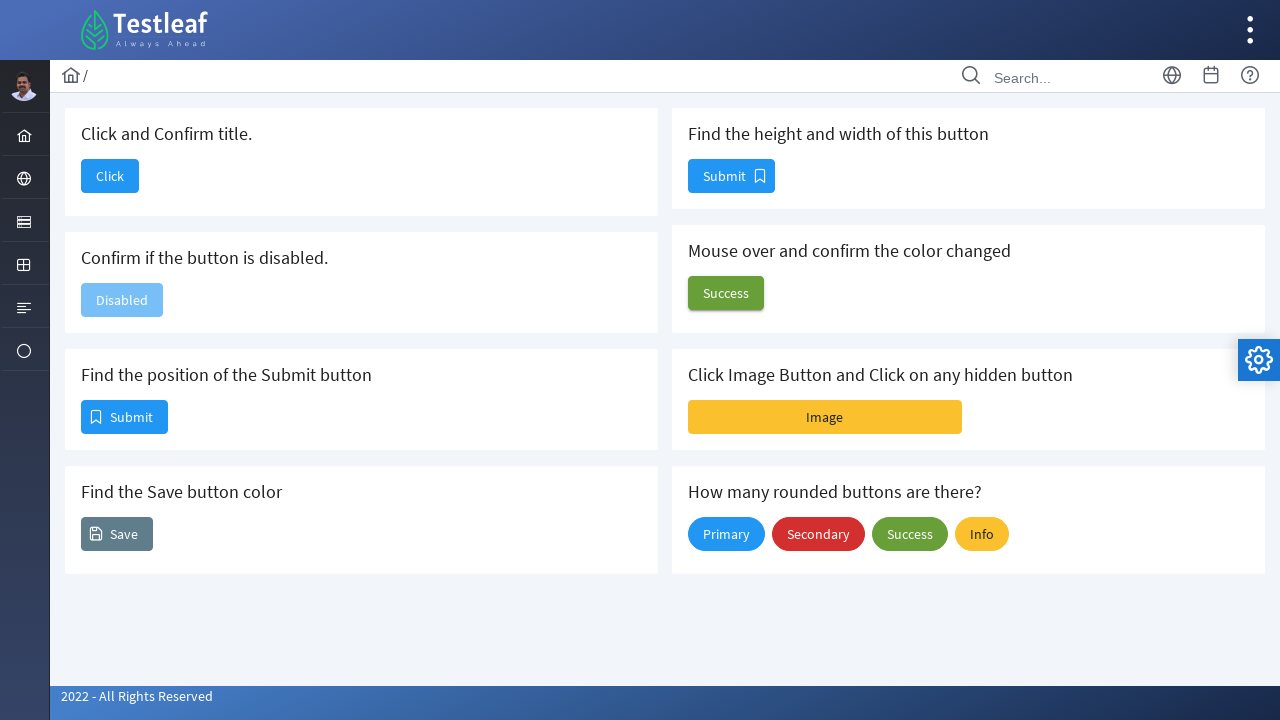

Clicked 'Click and Confirm title' button at (110, 176) on #j_idt88\:j_idt90
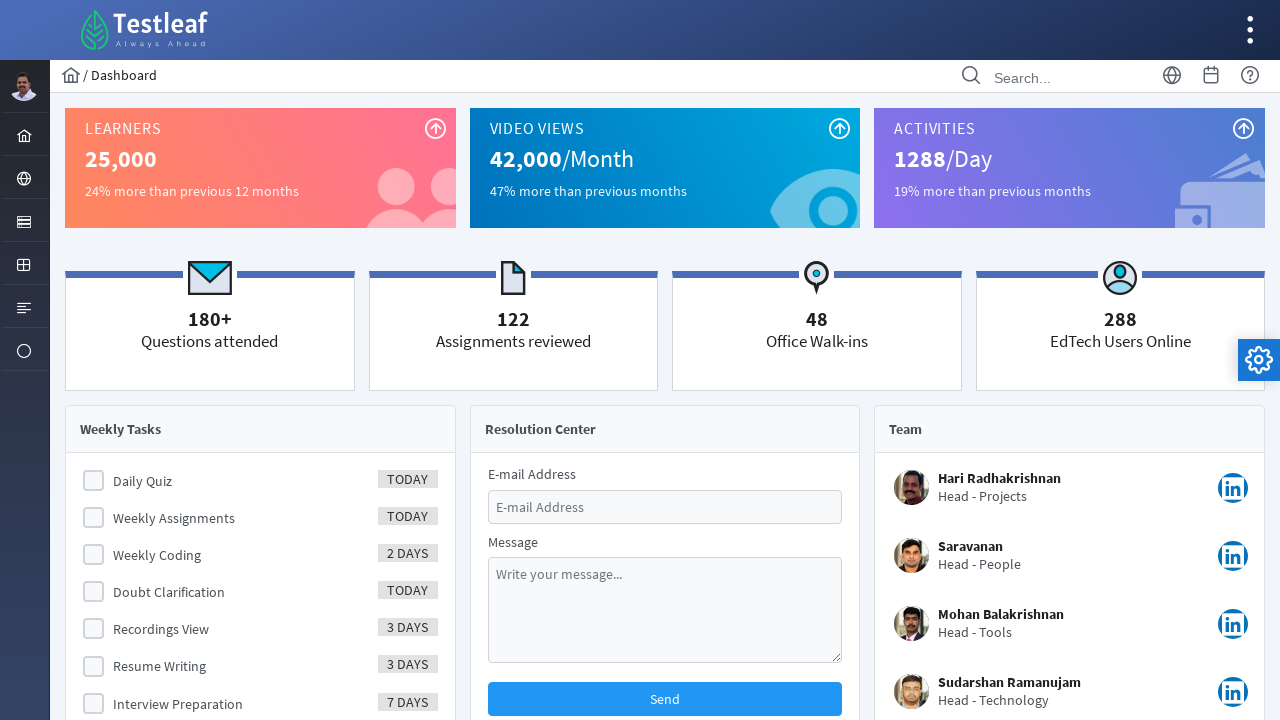

Waited for page load state
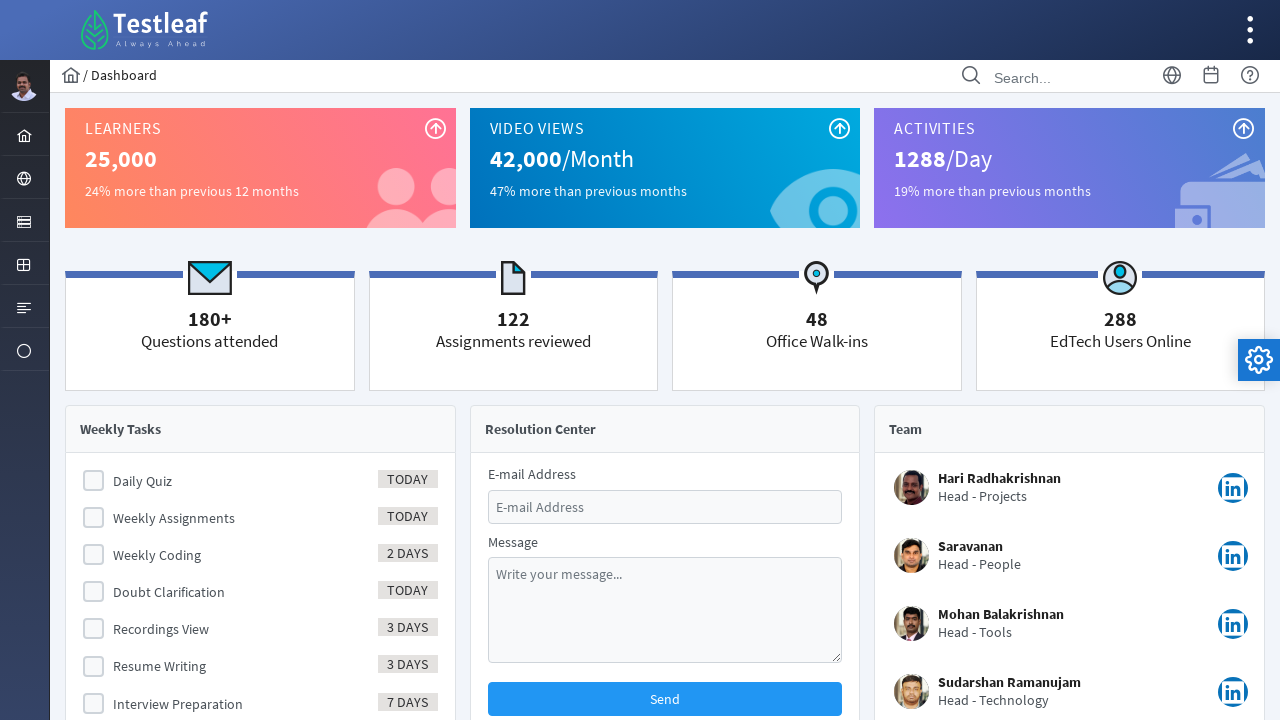

Retrieved page title: Dashboard
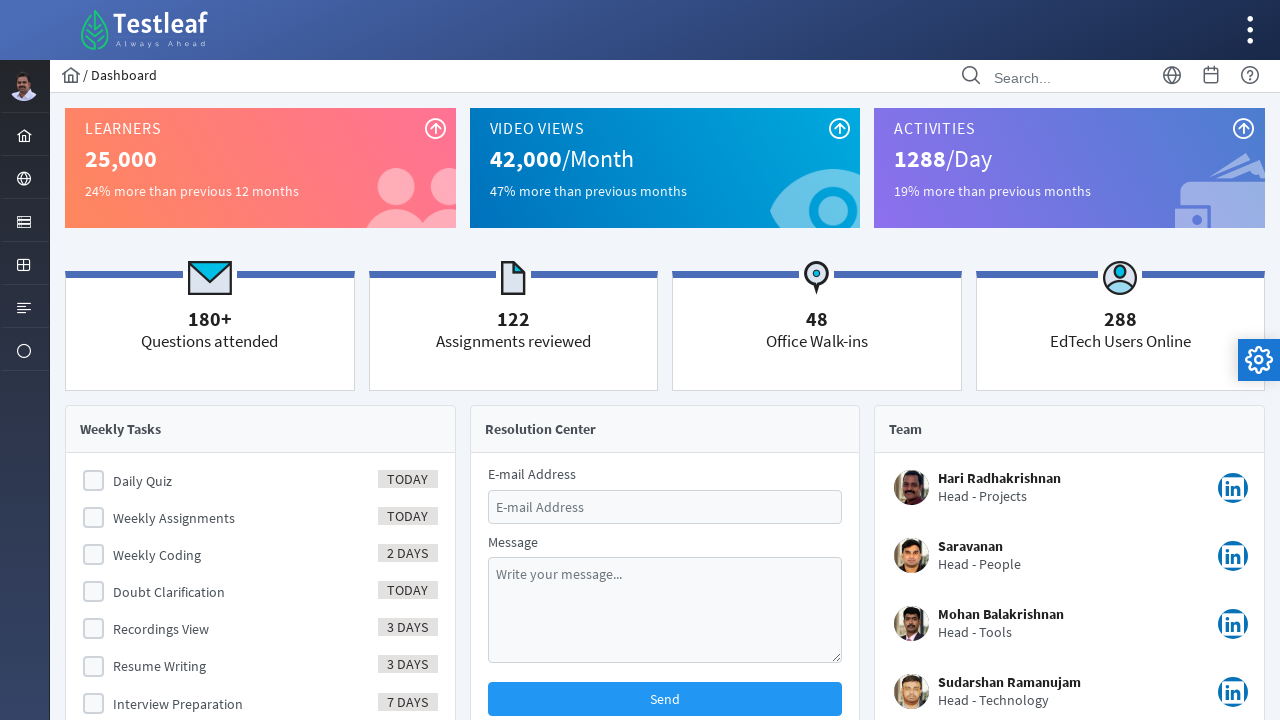

Navigated back to button page
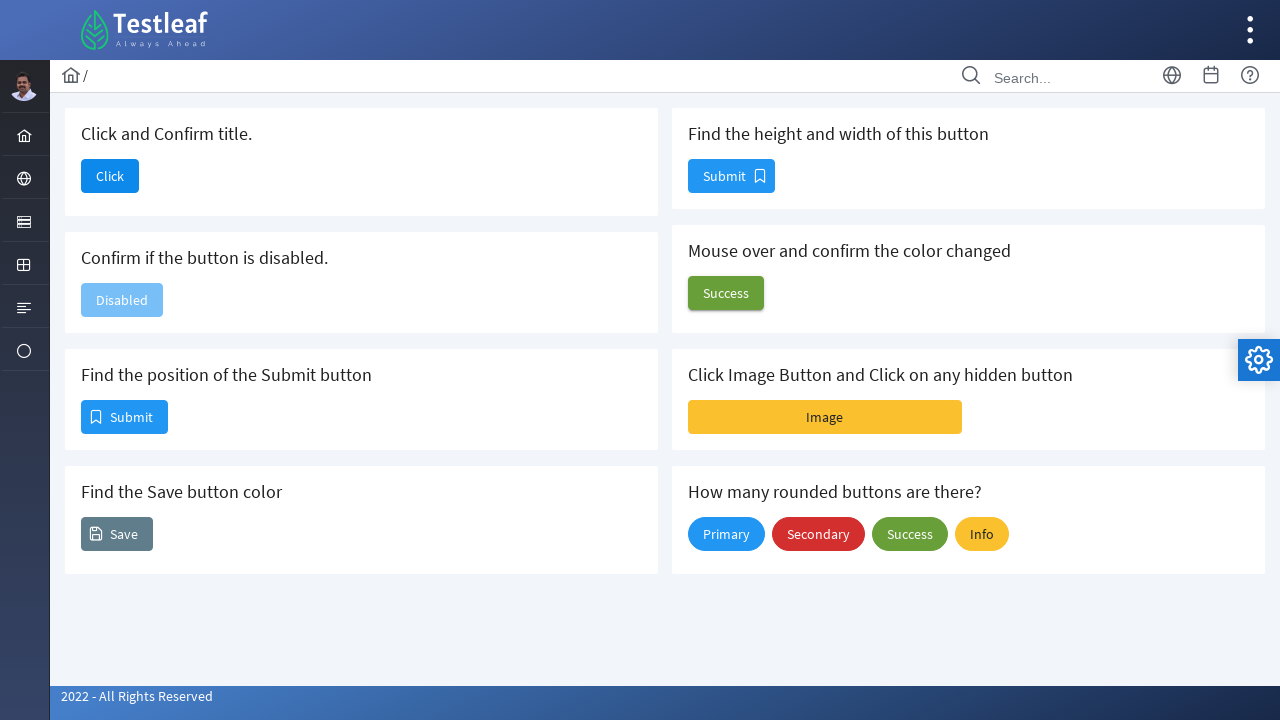

Checked if 'Confirm if the button is disabled' button is disabled: True
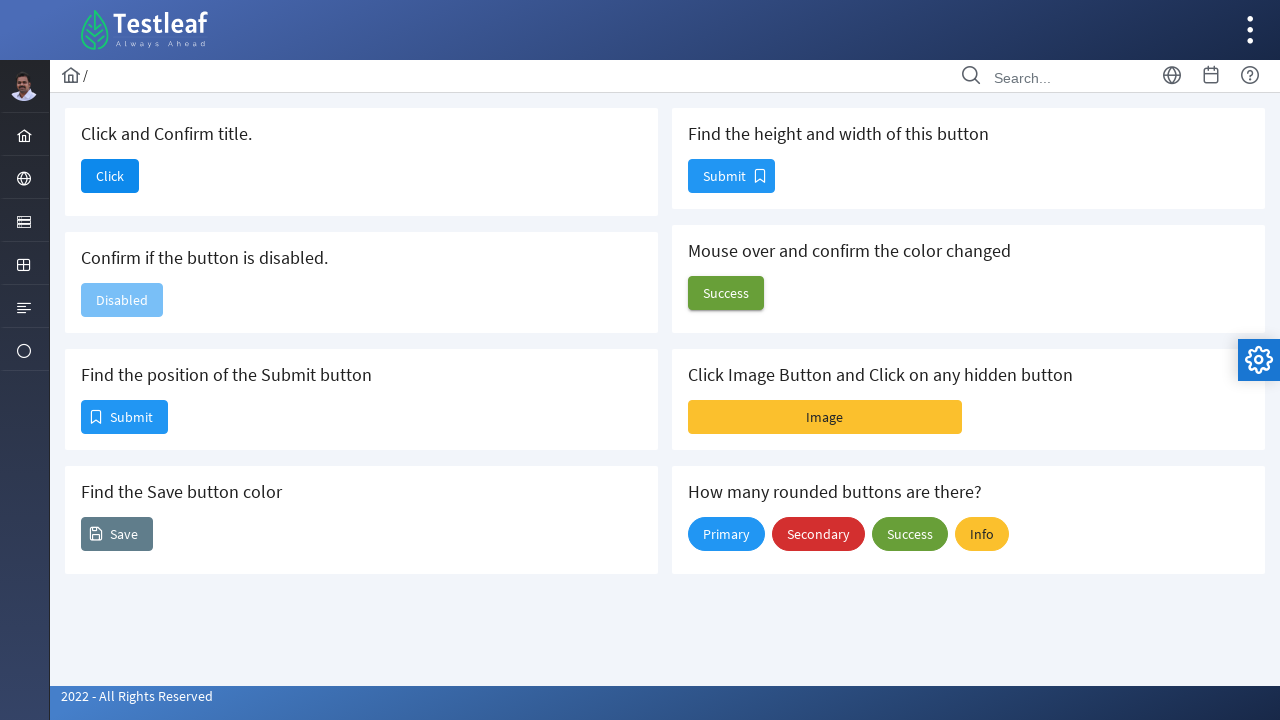

Retrieved bounding box of Submit button: x=81, y=400
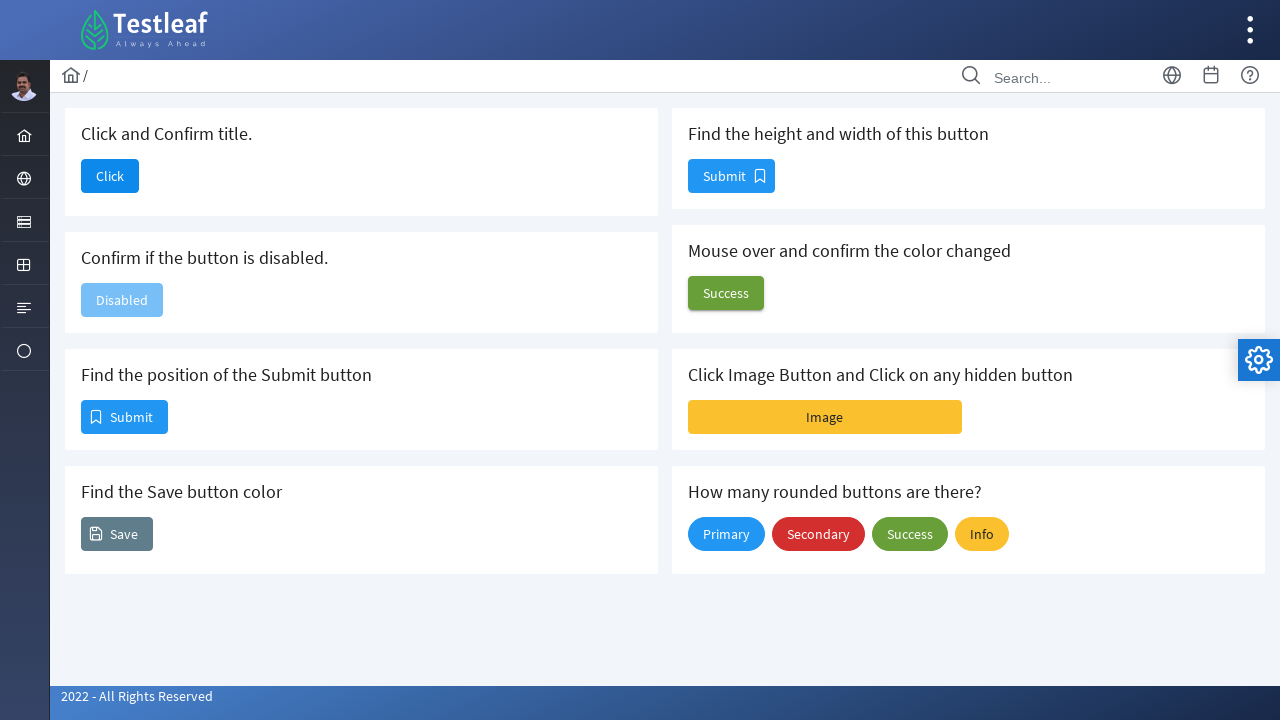

Retrieved background color of Save button: rgb(96, 125, 139)
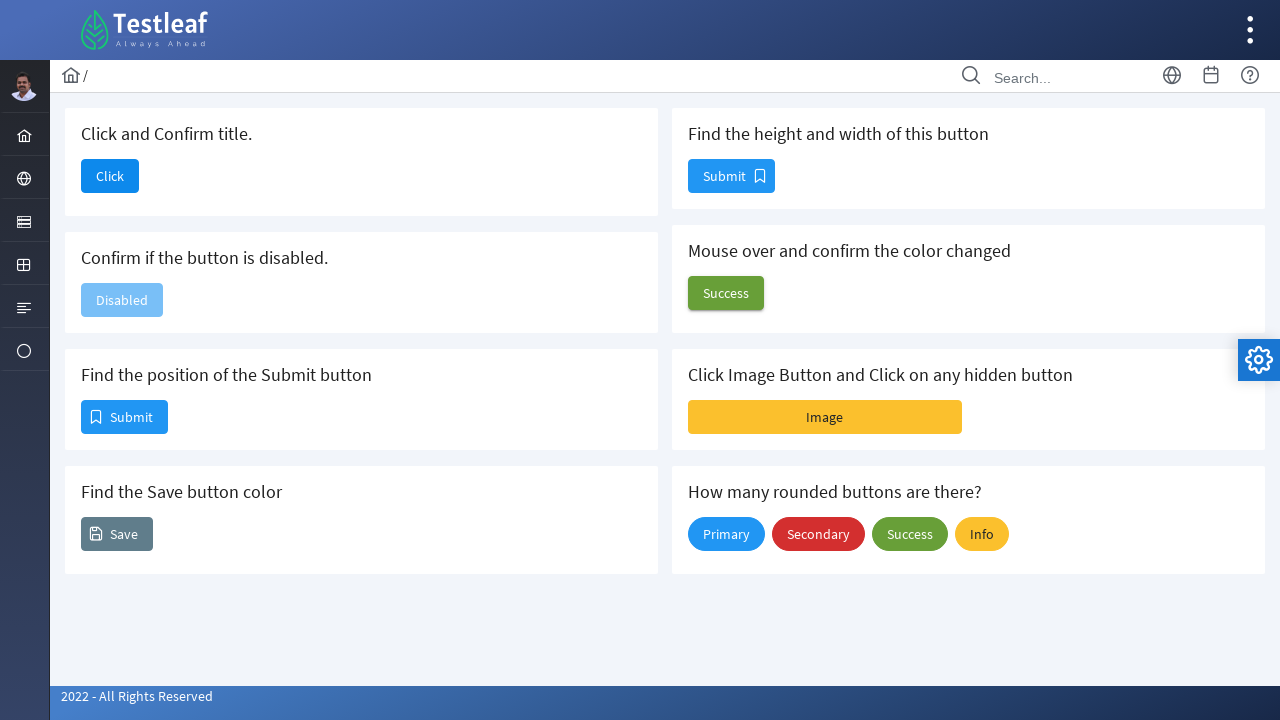

Retrieved dimensions of button: height=34, width=87
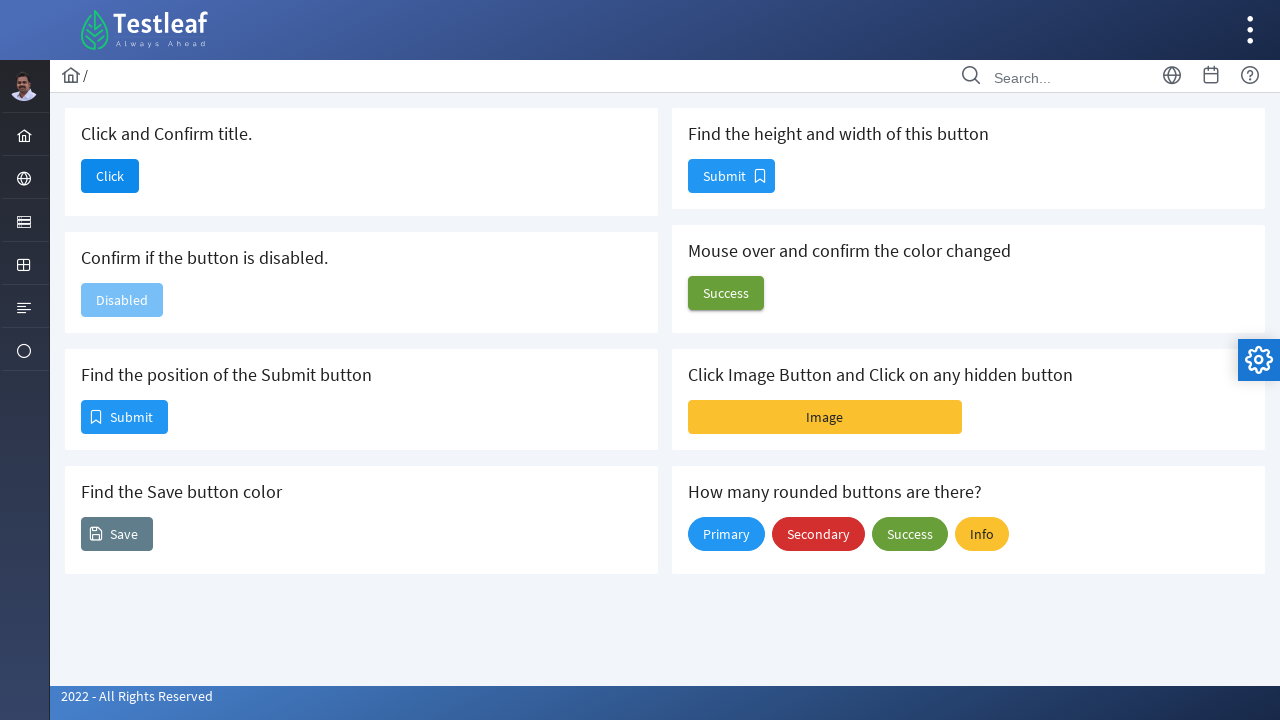

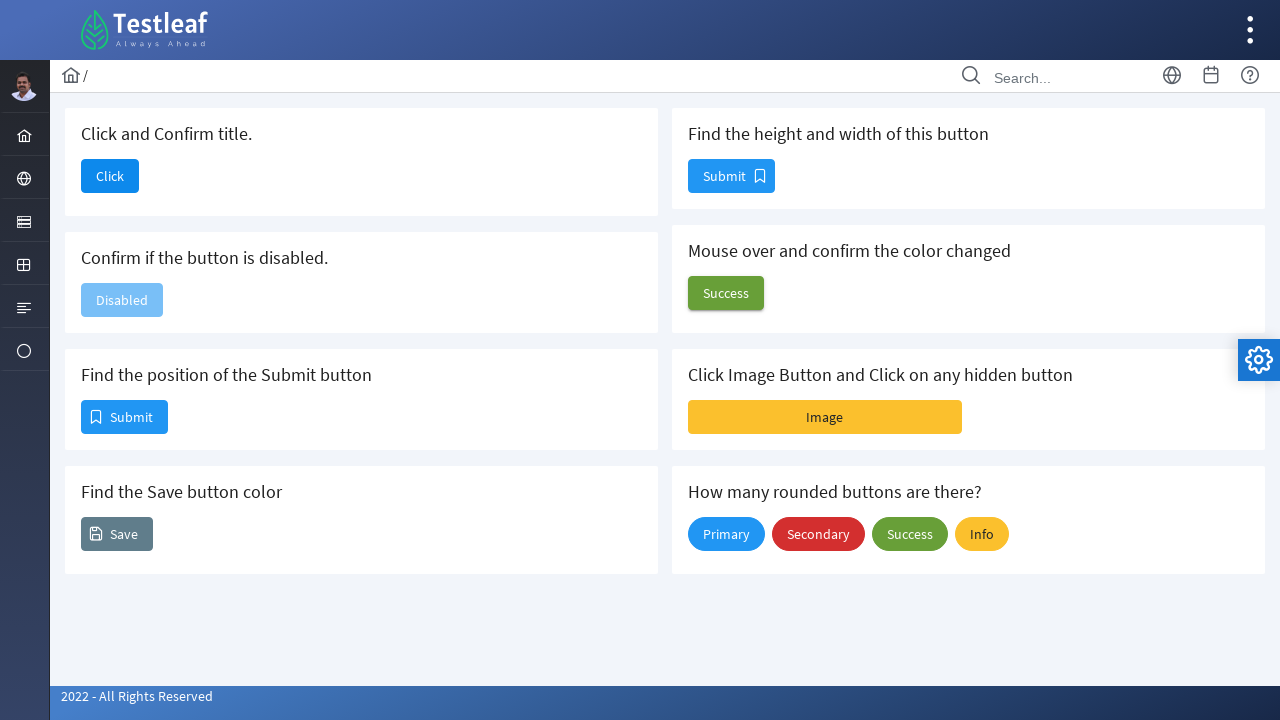